Tests creating a new paste on Pastebin by filling in the code textarea, selecting a 10-minute expiration time from a dropdown, and setting a paste title, with verification of each input.

Starting URL: https://pastebin.com/

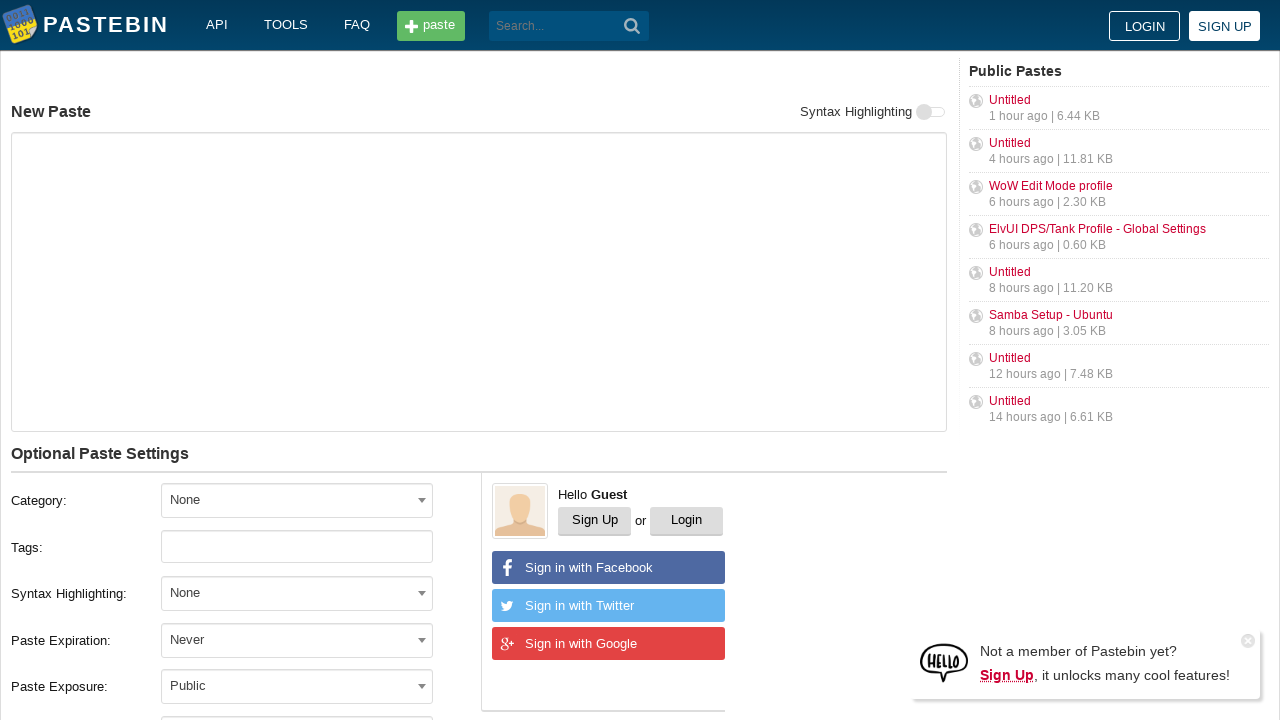

Filled code textarea with 'Hello from WebDriver' on #postform-text
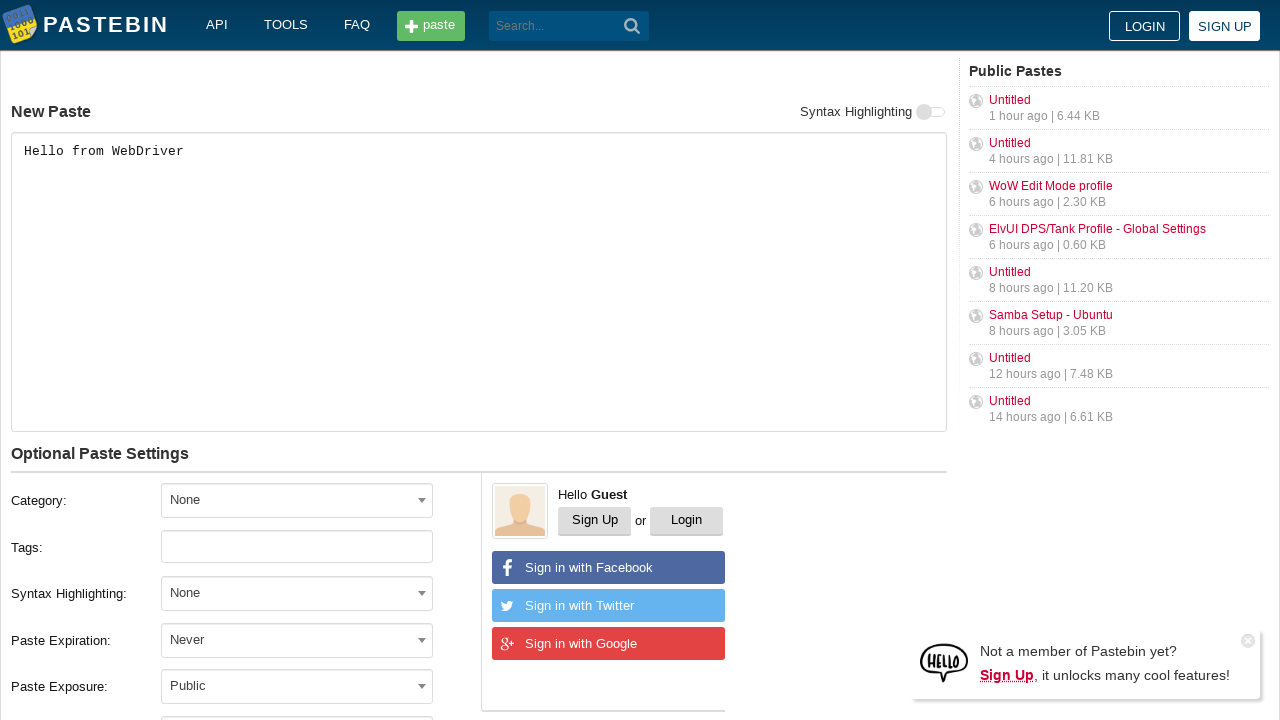

Clicked expiration dropdown to open it at (297, 640) on #select2-postform-expiration-container
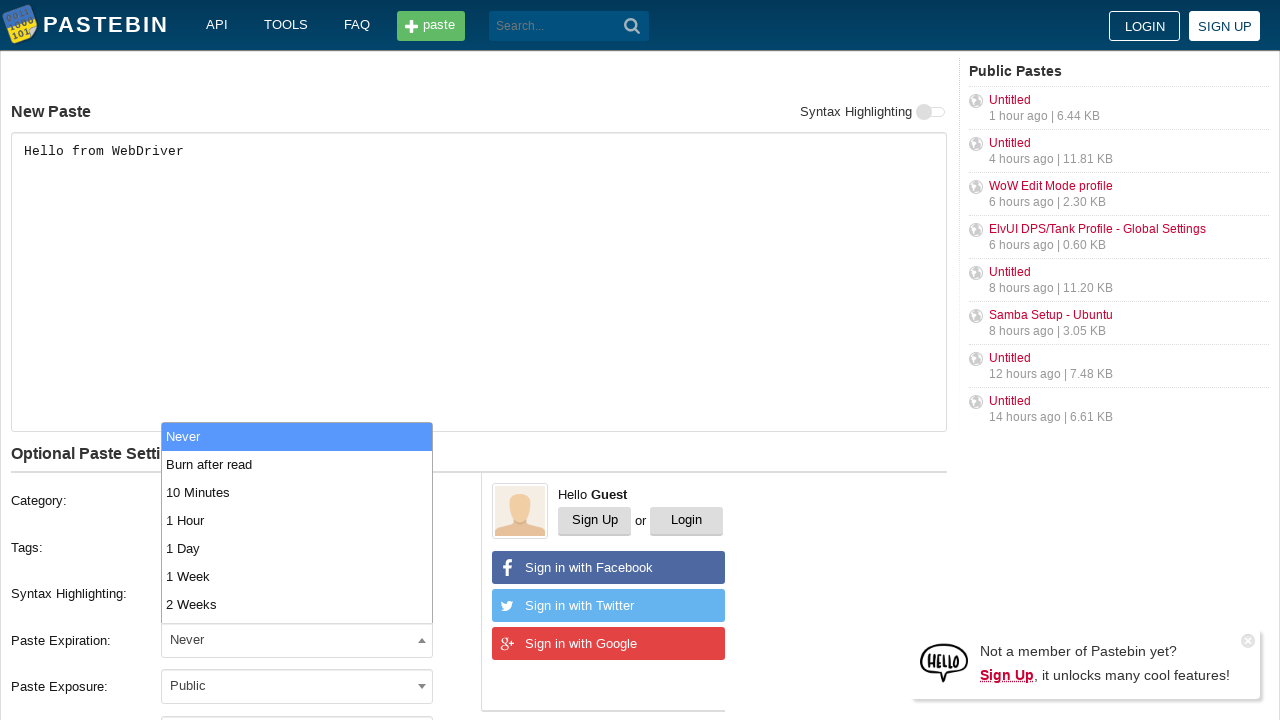

Selected '10 Minutes' expiration option from dropdown at (297, 492) on xpath=//li[contains(text(),'10 Minutes')]
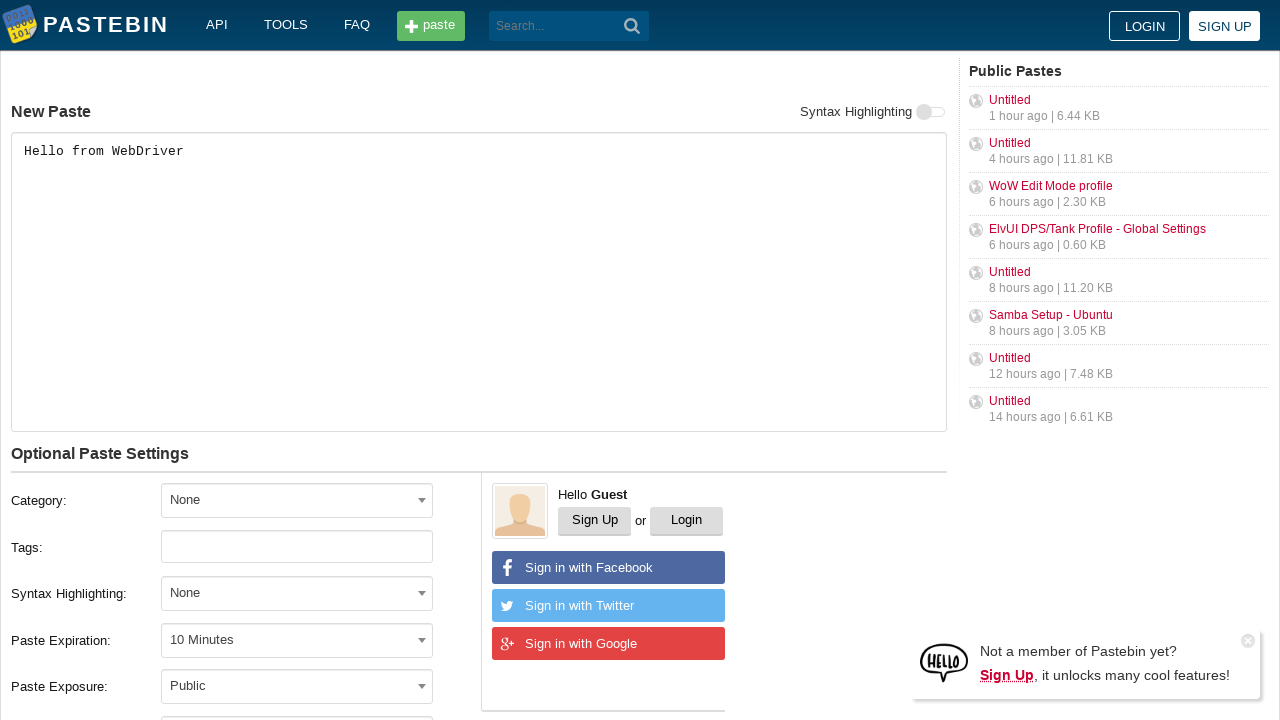

Filled paste title field with 'helloweb' on #postform-name
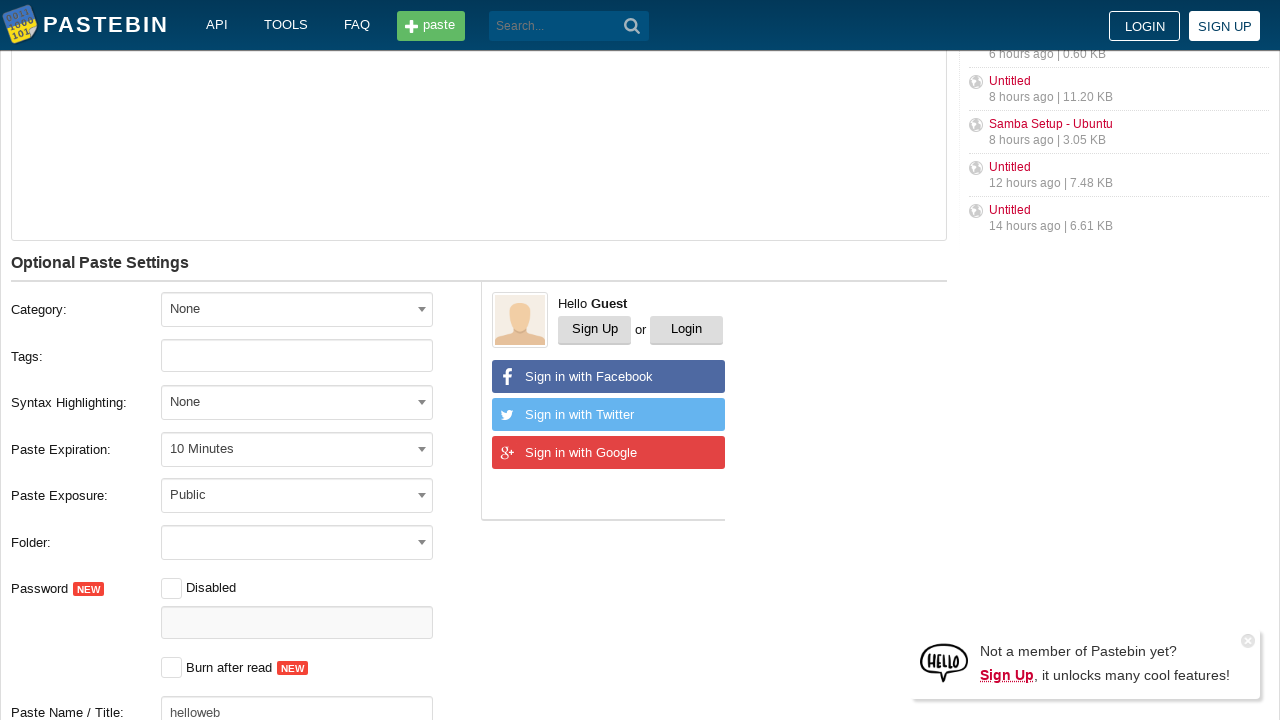

Verified paste title field is ready
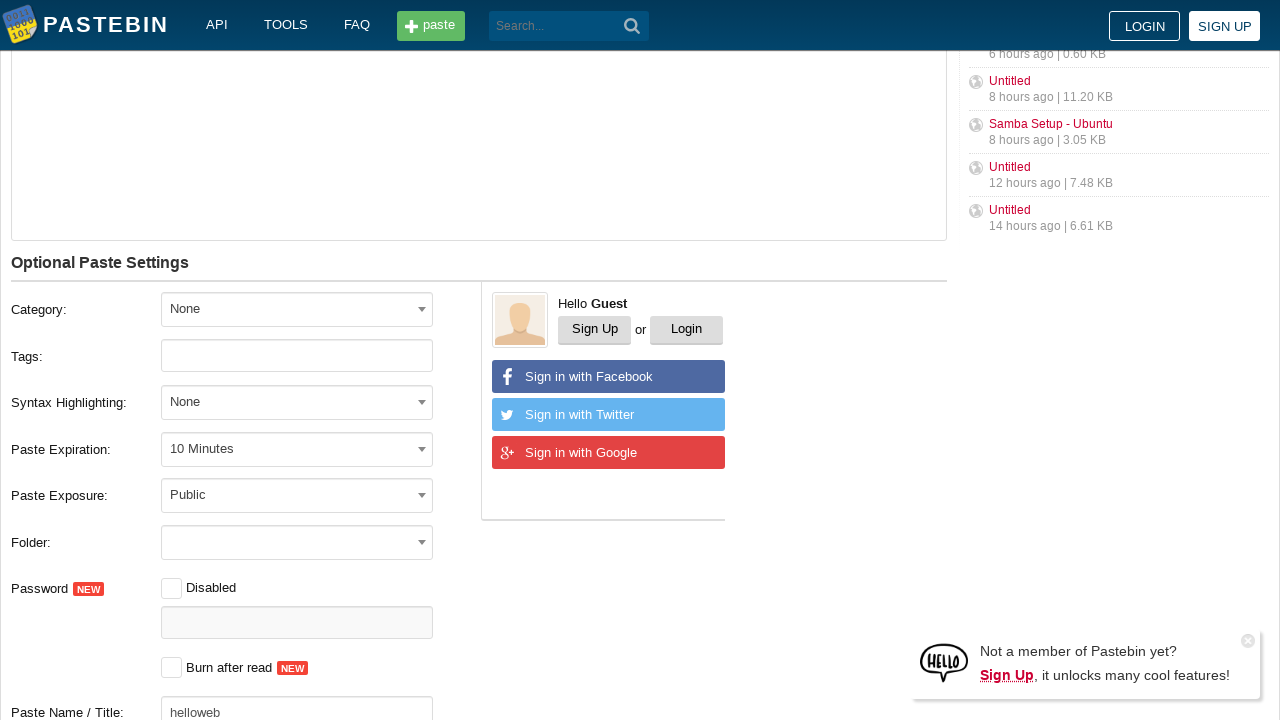

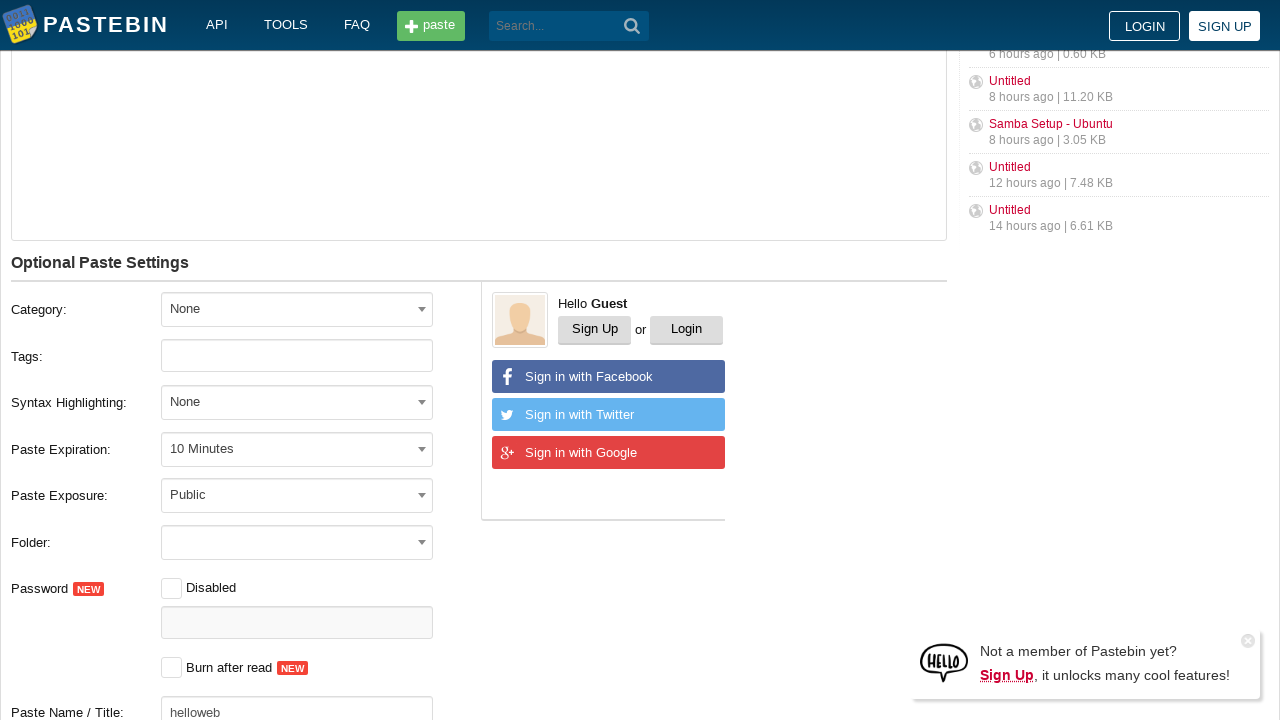